Tests dropdown/select element interactions by selecting options using different methods: by index, by value, and by visible text

Starting URL: https://www.hyrtutorials.com/p/html-dropdown-elements-practice.html

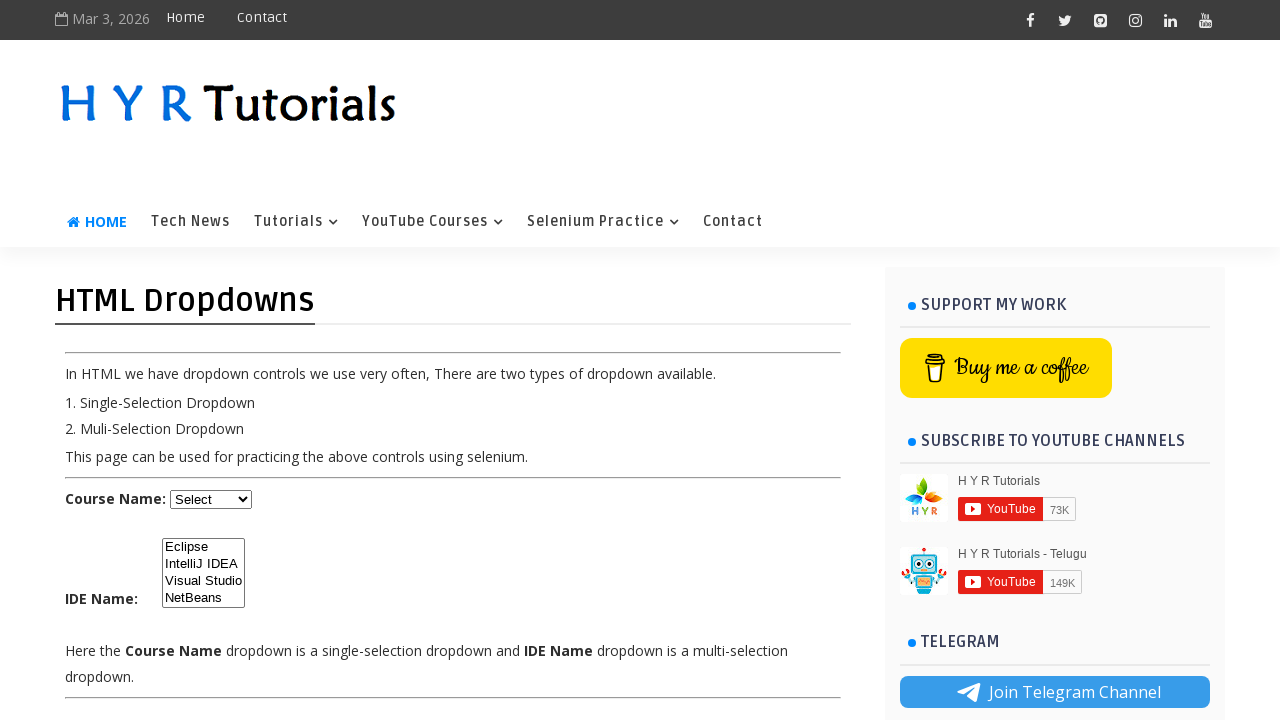

Selected dropdown option by index 1 on #course
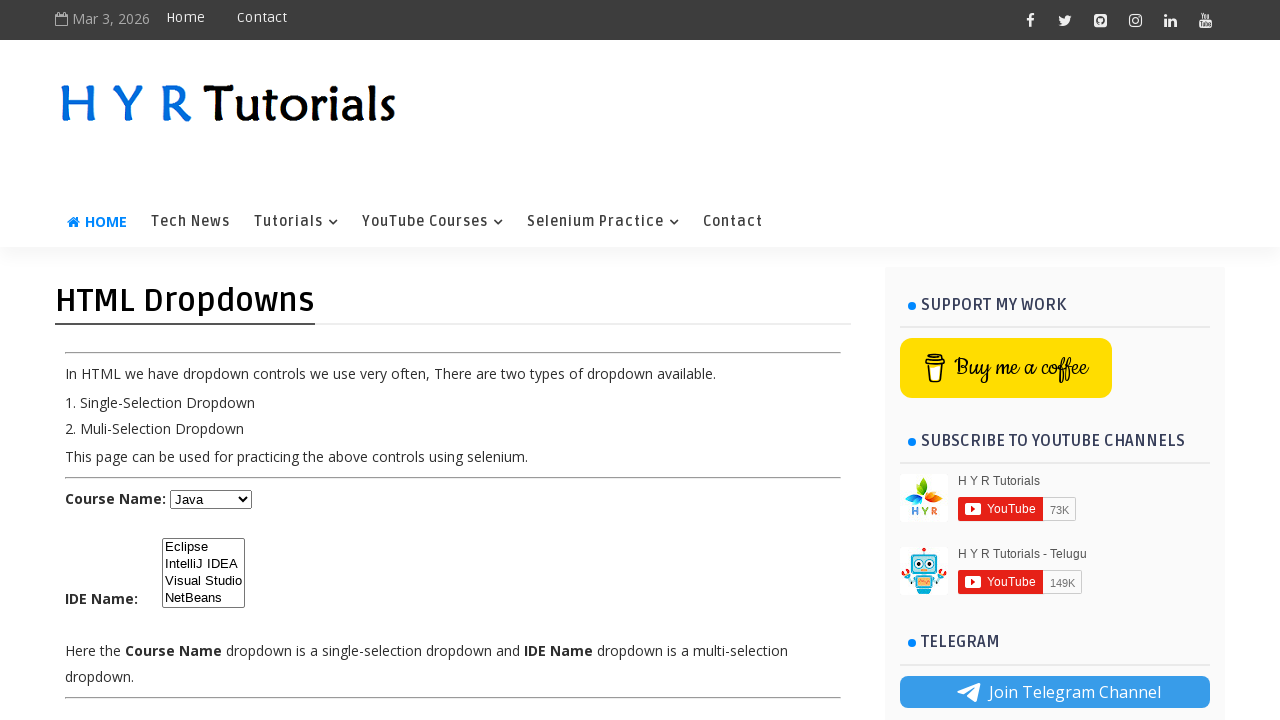

Selected dropdown option by value 'net' on #course
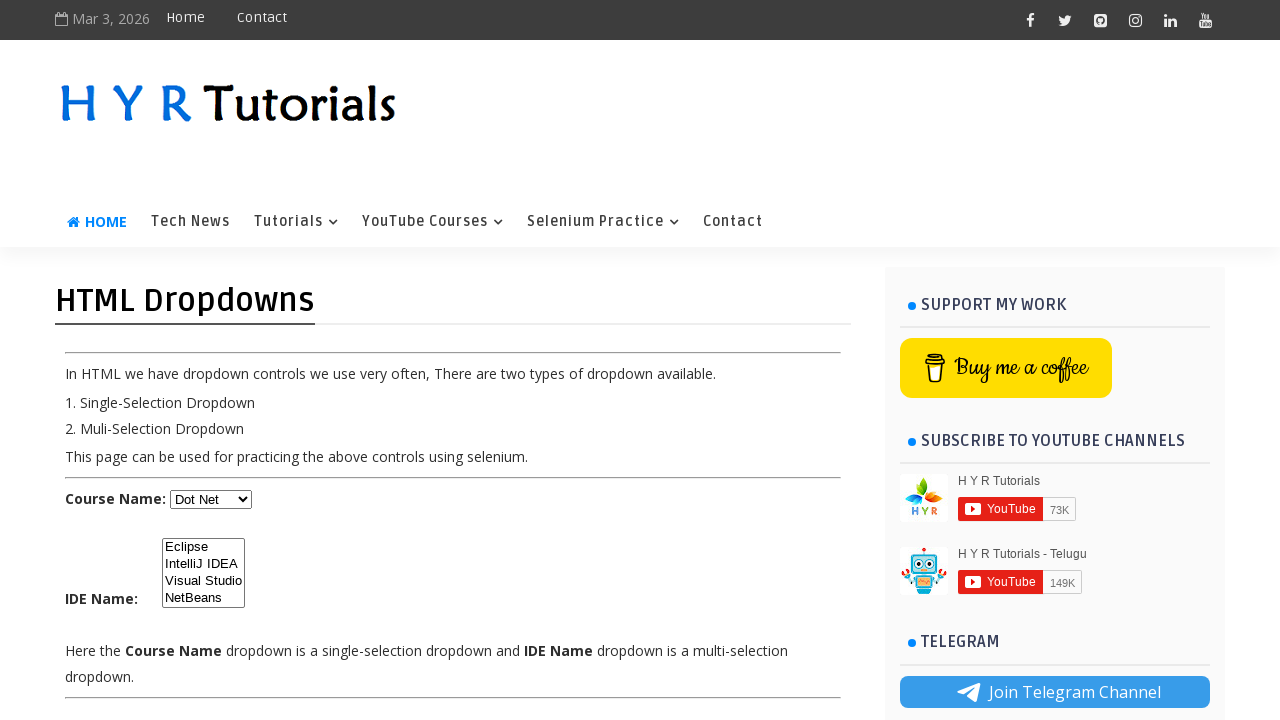

Selected dropdown option by visible text 'Python' on #course
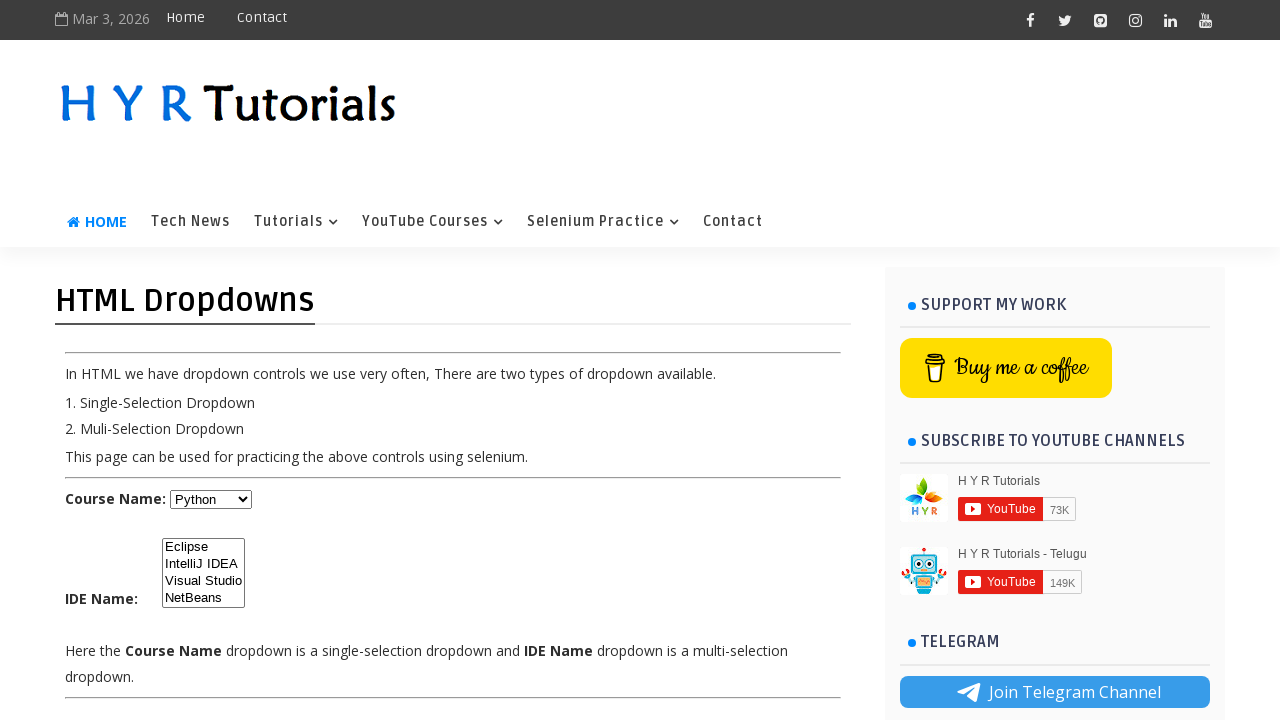

Selected dropdown option by value 'js' on #course
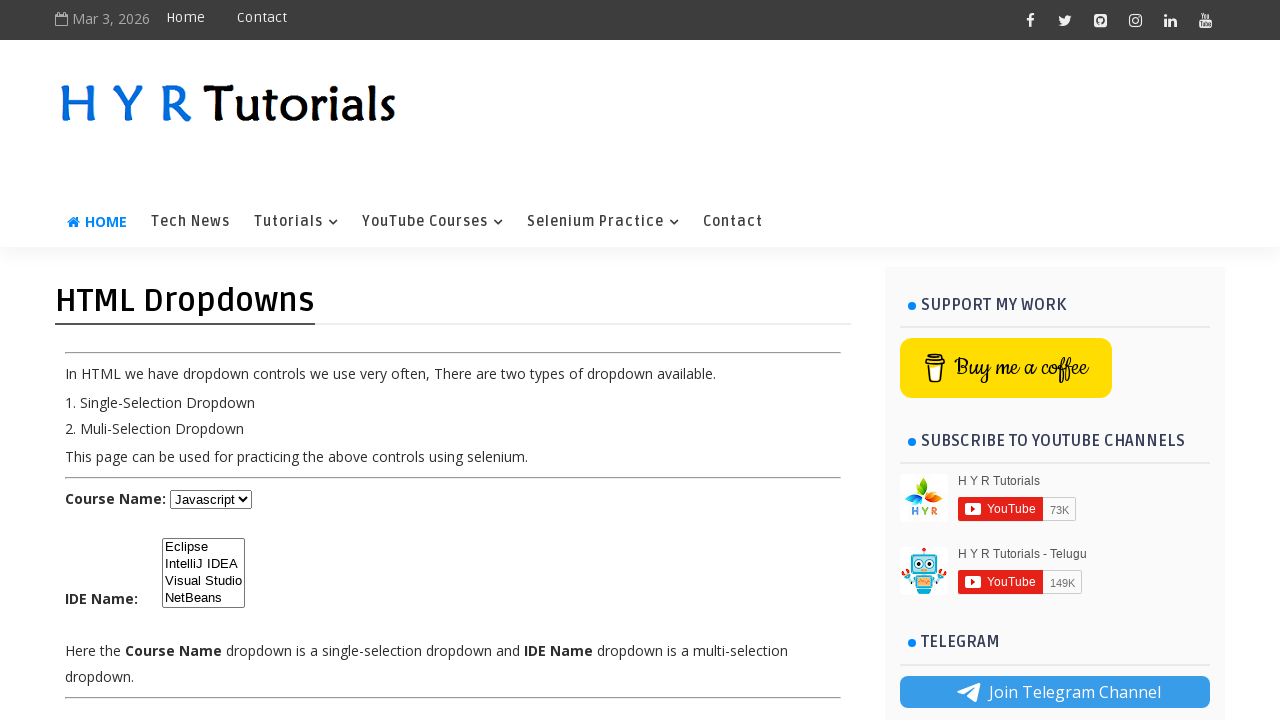

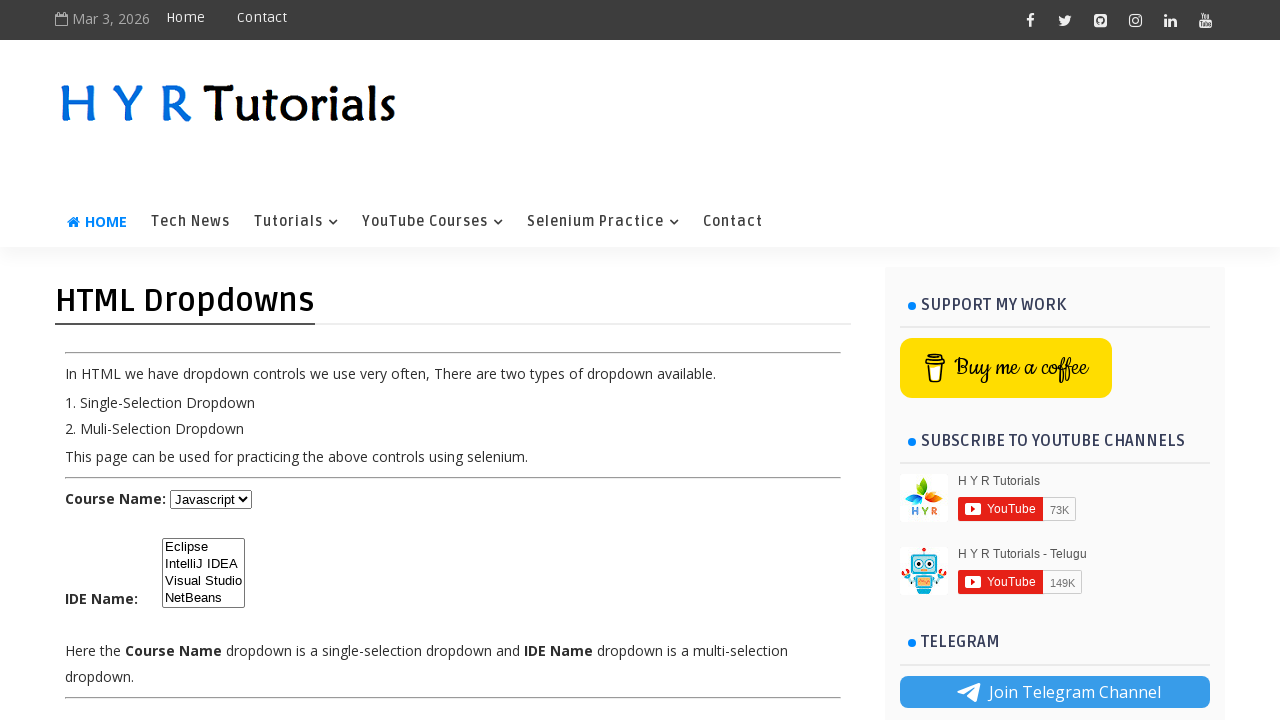